Tests opting out of A/B tests by first verifying the page shows an A/B test variation, then adding an opt-out cookie and refreshing to confirm the test is disabled

Starting URL: http://the-internet.herokuapp.com/abtest

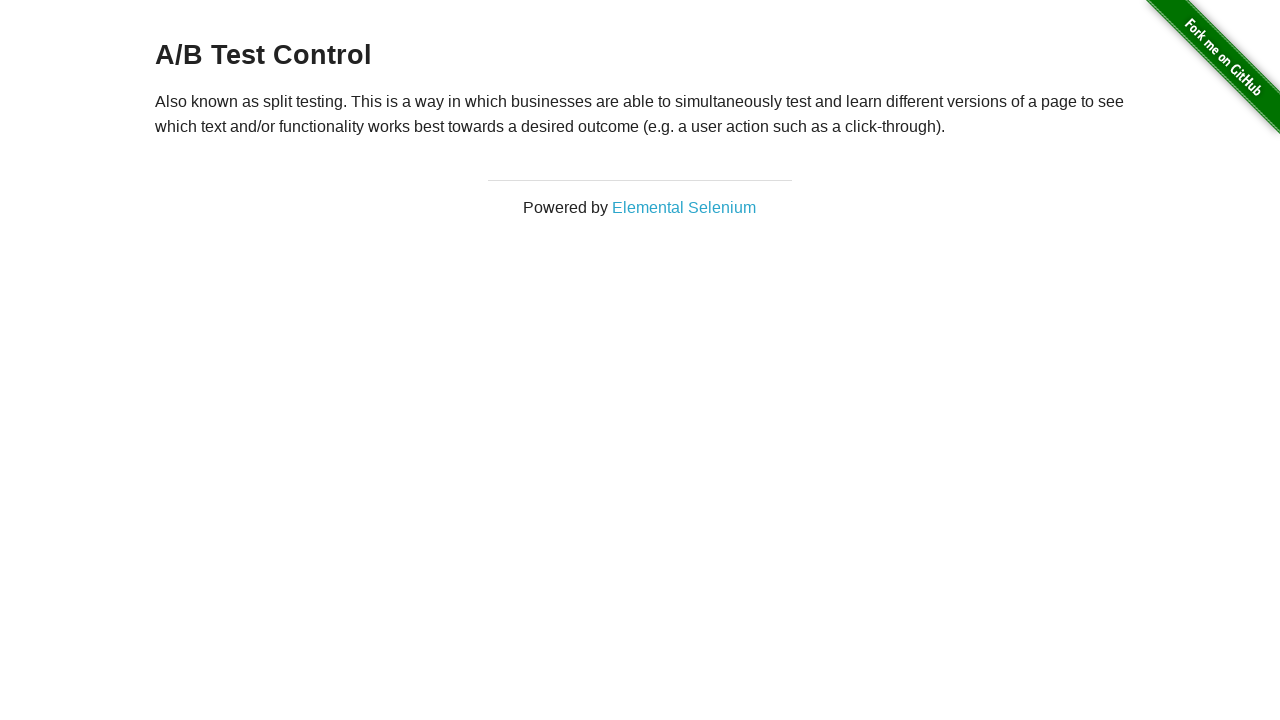

Located h3 heading element
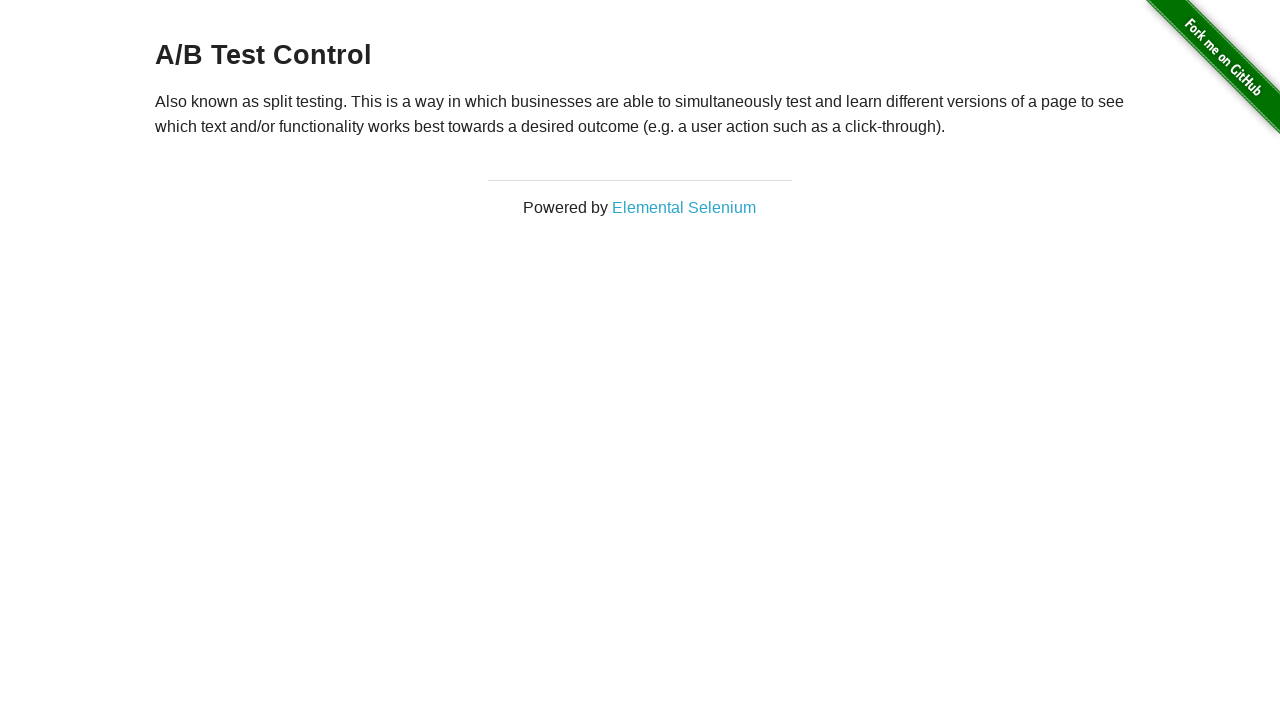

Retrieved heading text content
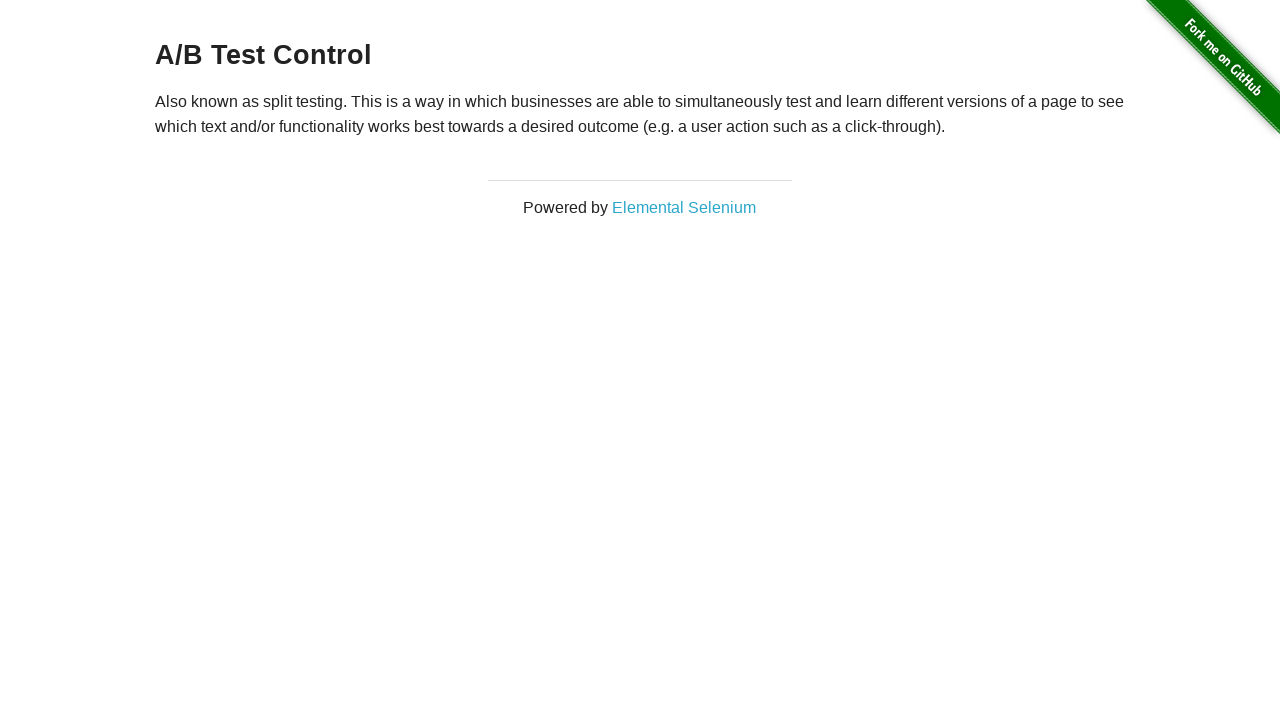

Verified page shows A/B test variation: A/B Test Control
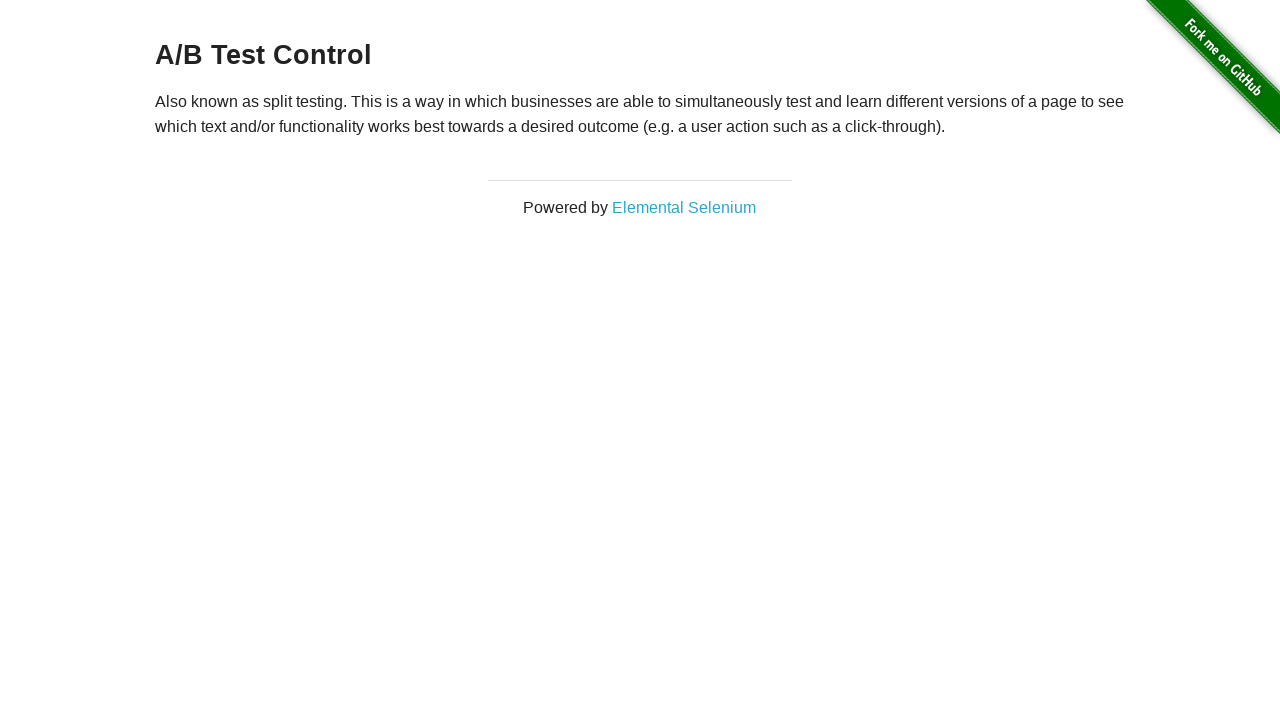

Added optimizelyOptOut cookie to context
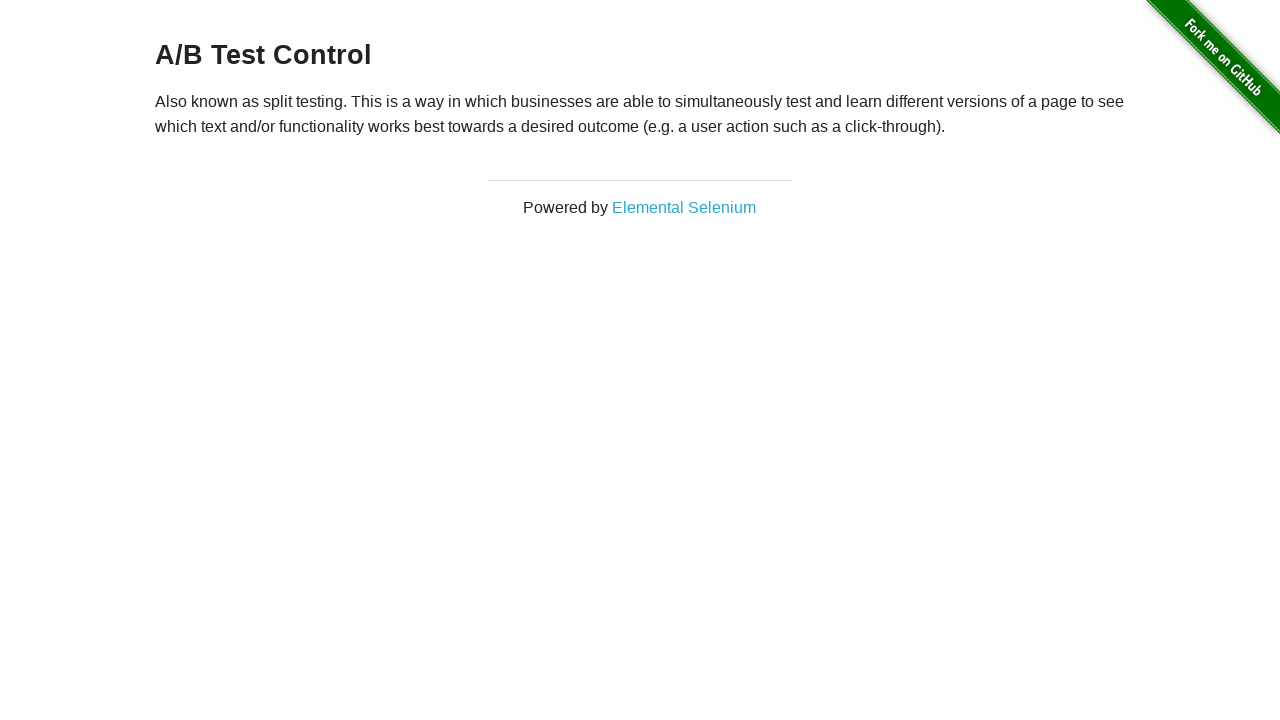

Reloaded page after adding opt-out cookie
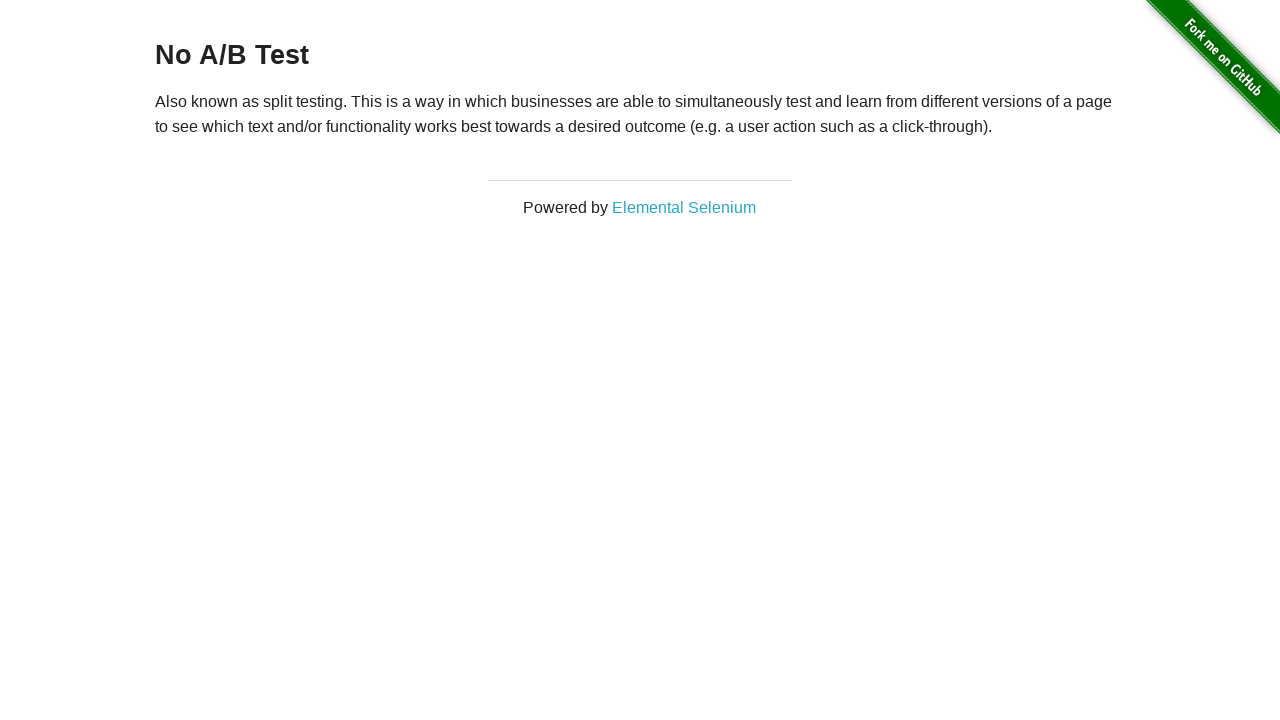

Retrieved heading text after page reload
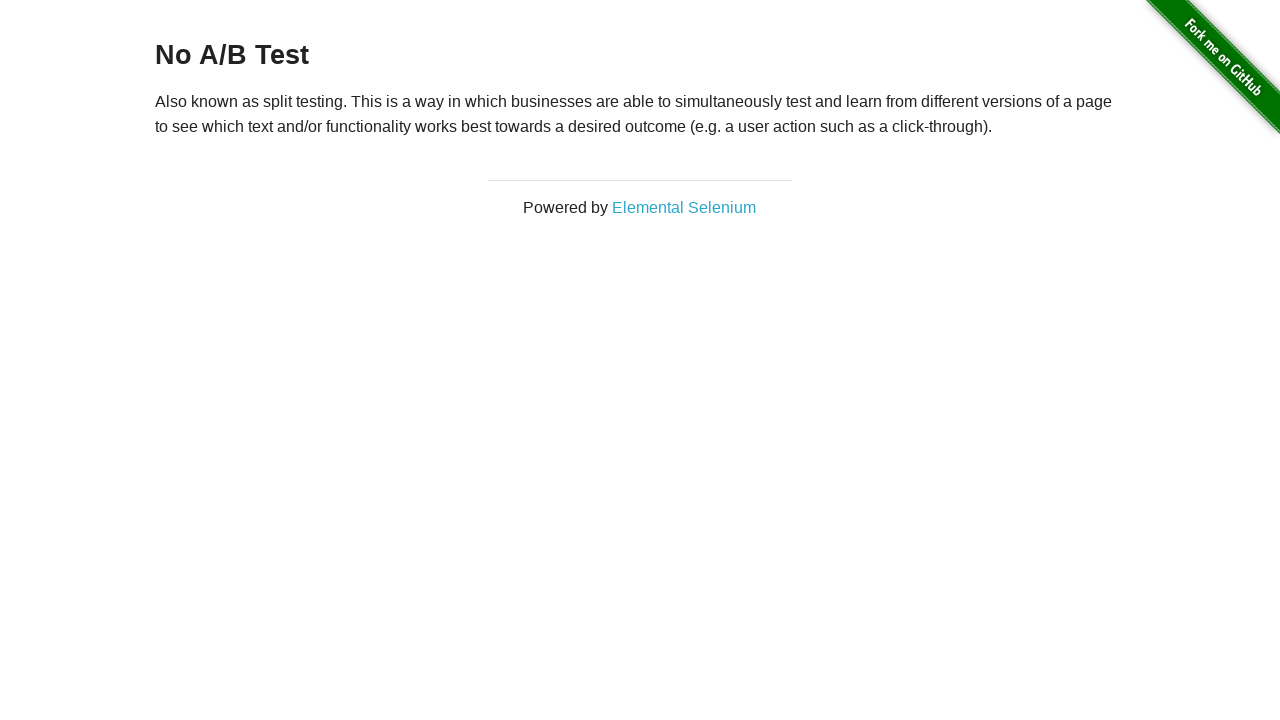

Verified A/B test is disabled and shows 'No A/B Test'
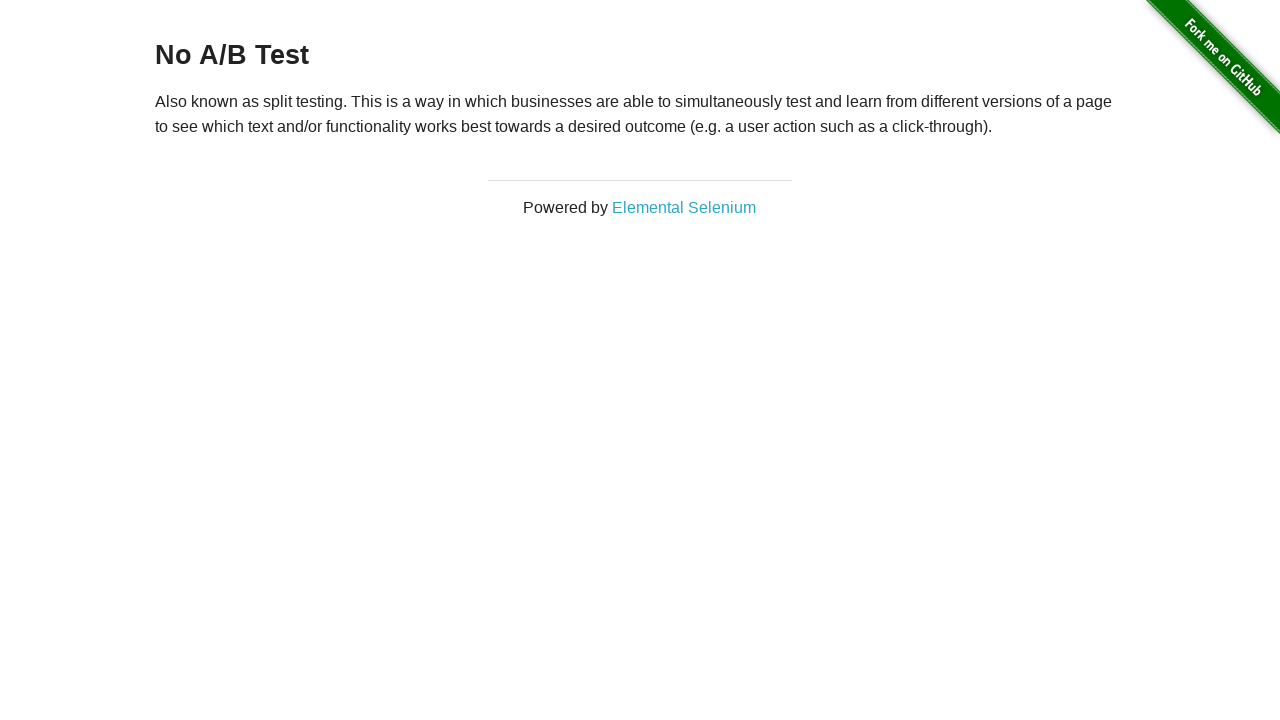

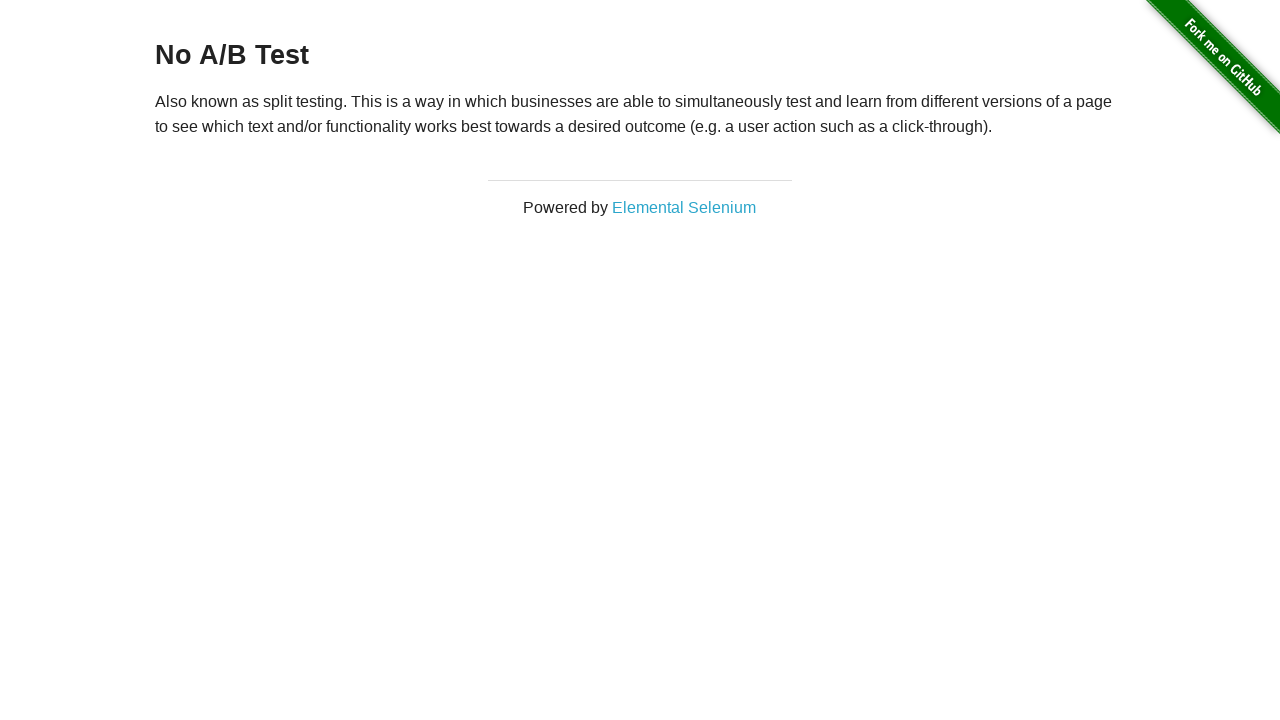